Tests JavaScript prompt dialog handling by clicking a button that triggers a JS prompt, validating the prompt message, and accepting it with custom input text

Starting URL: https://the-internet.herokuapp.com/javascript_alerts

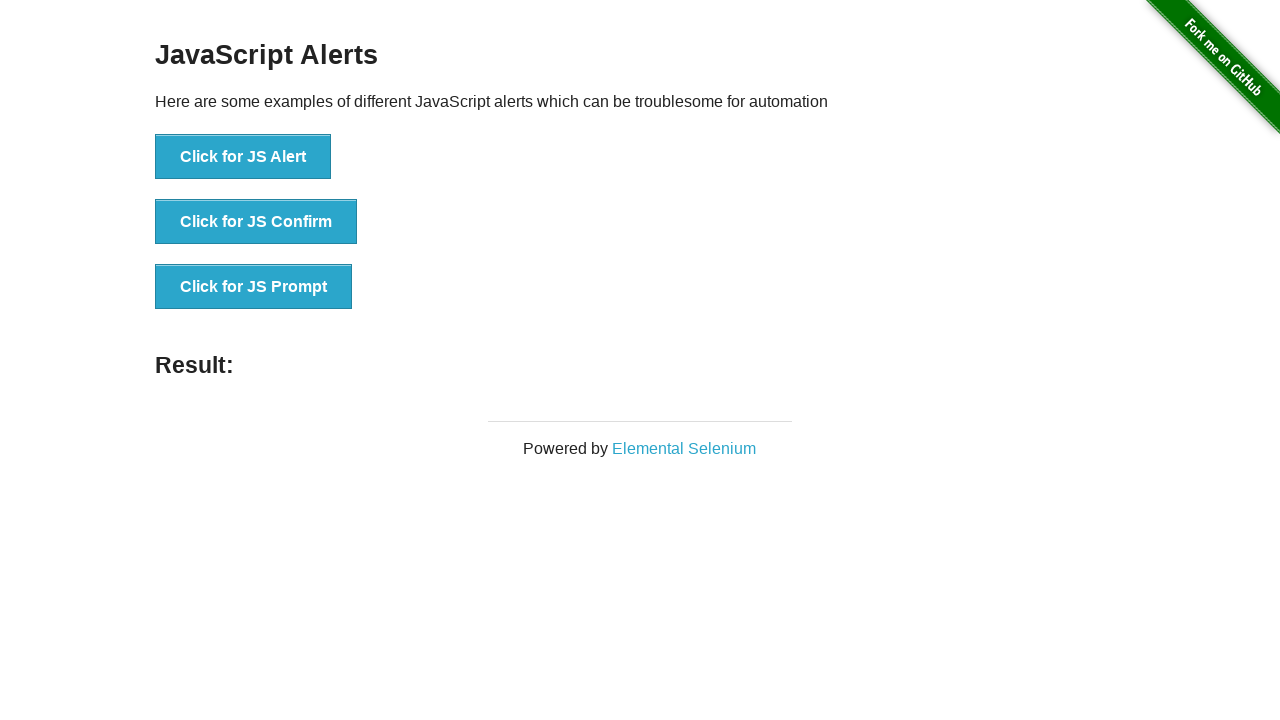

Set up dialog event handler for JS prompt
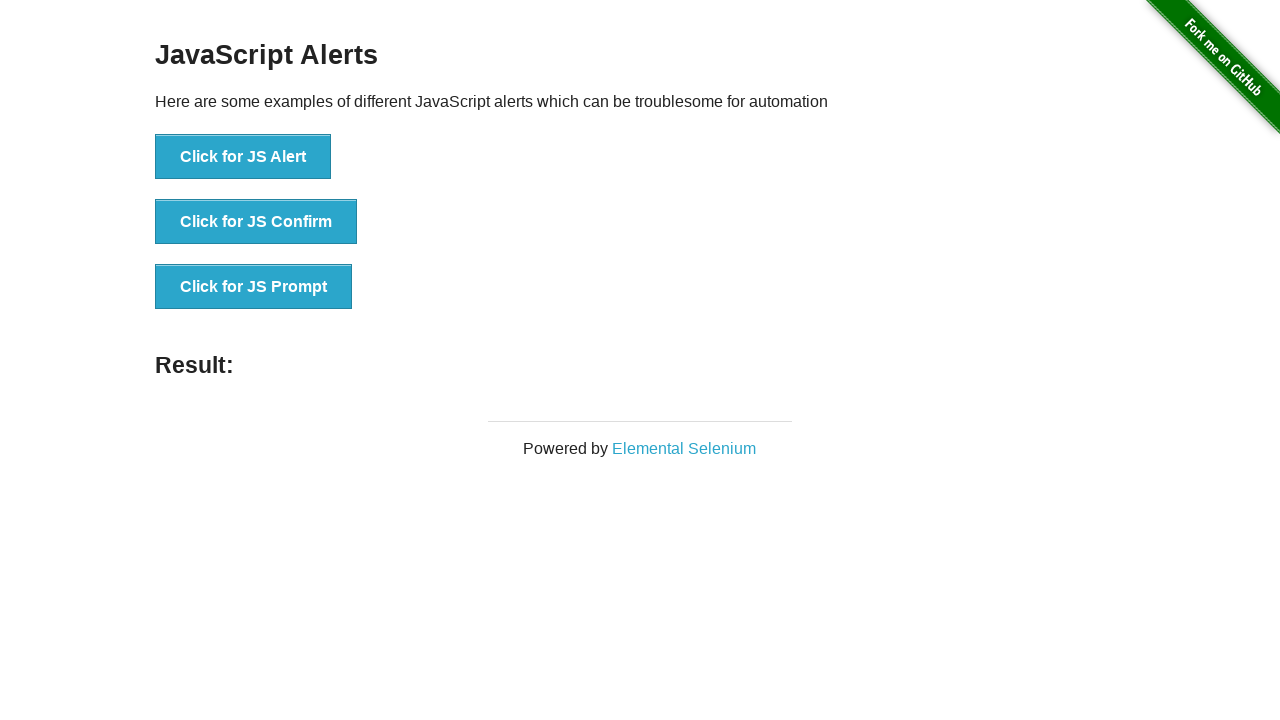

Clicked 'Click for JS Prompt' button to trigger JavaScript prompt dialog at (254, 287) on xpath=//button[normalize-space()='Click for JS Prompt']
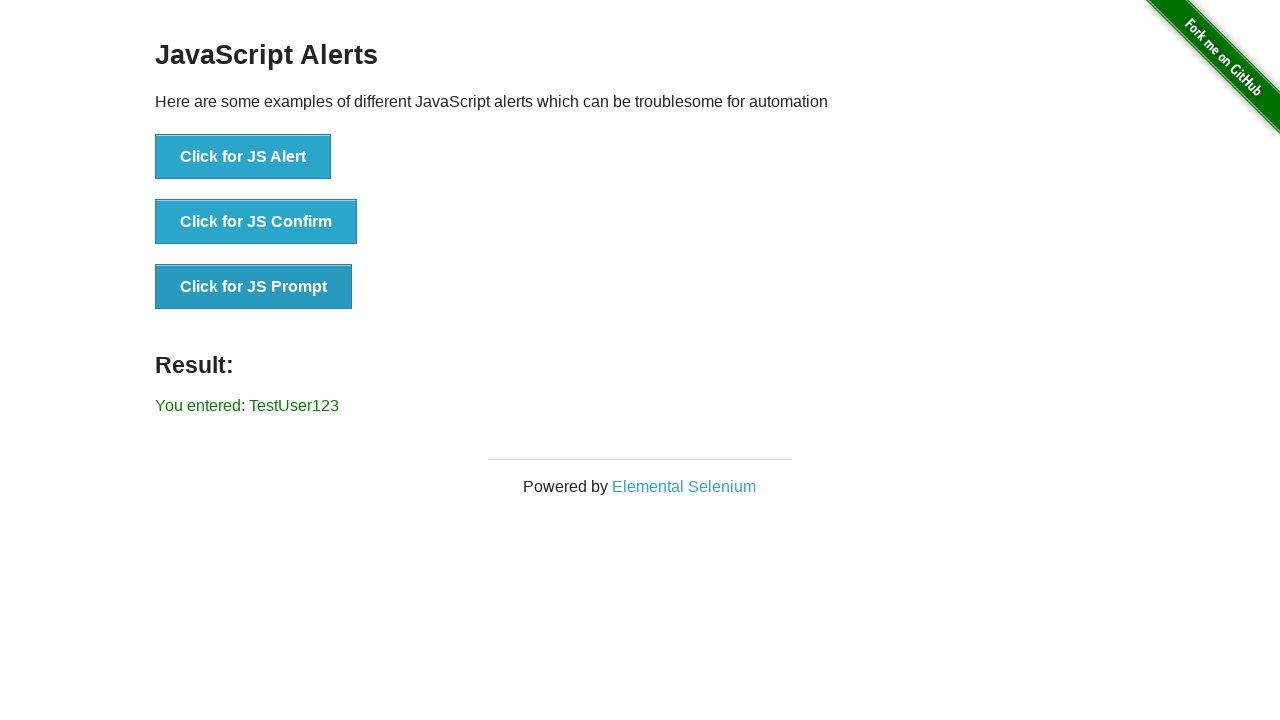

Waited 500ms for dialog handling to complete
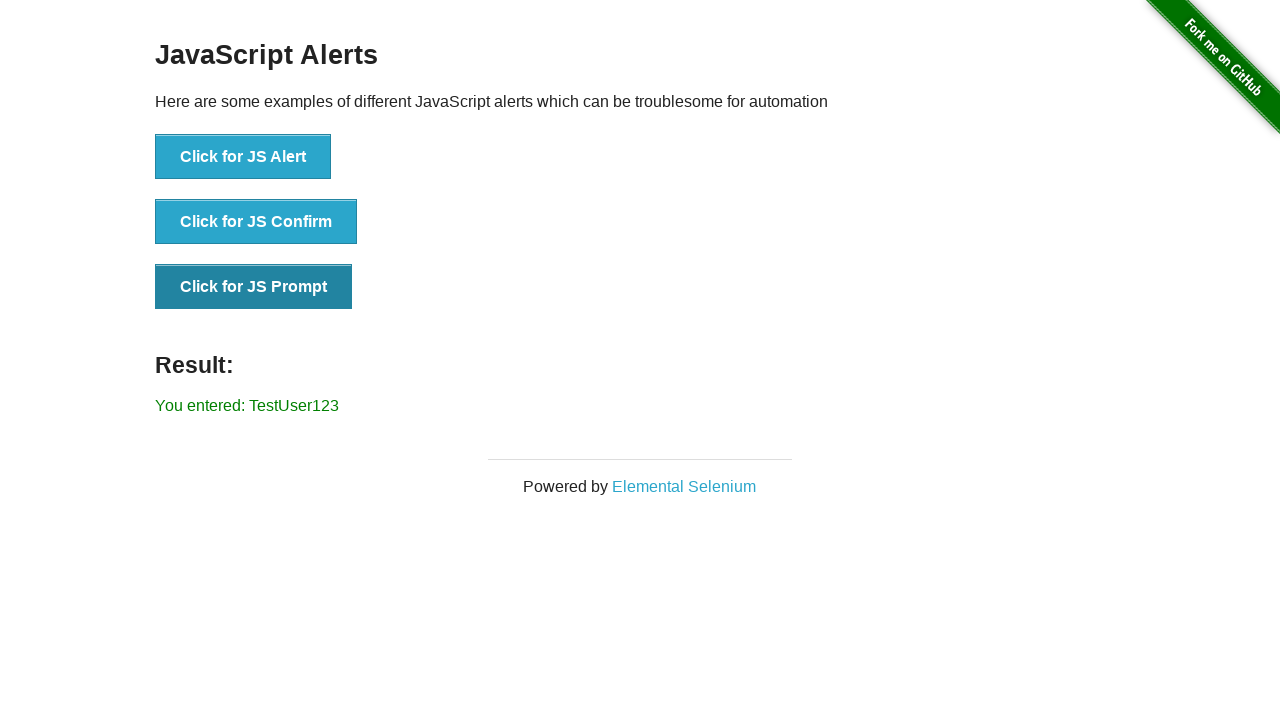

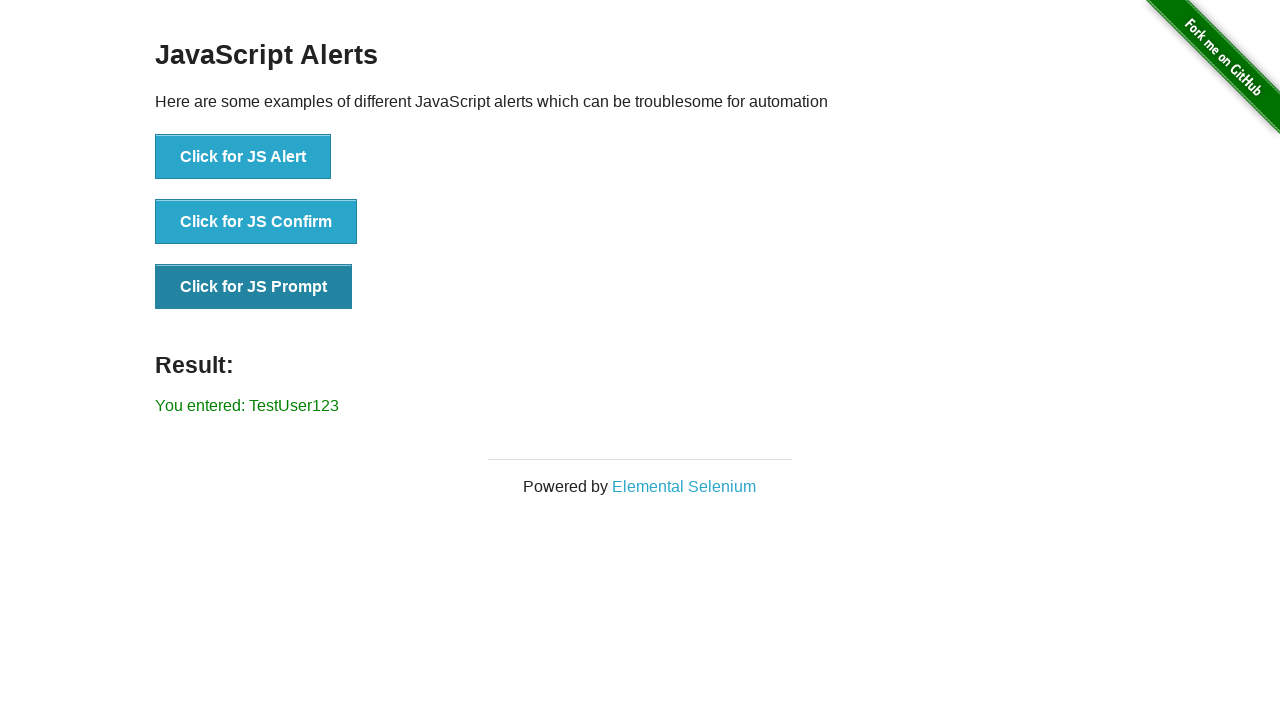